Tests checkbox interactions on a practice form by clicking a hobbies checkbox, verifying its selection state, toggling it, scrolling to the bottom of the page, and clicking the submit button.

Starting URL: https://demoqa.com/automation-practice-form

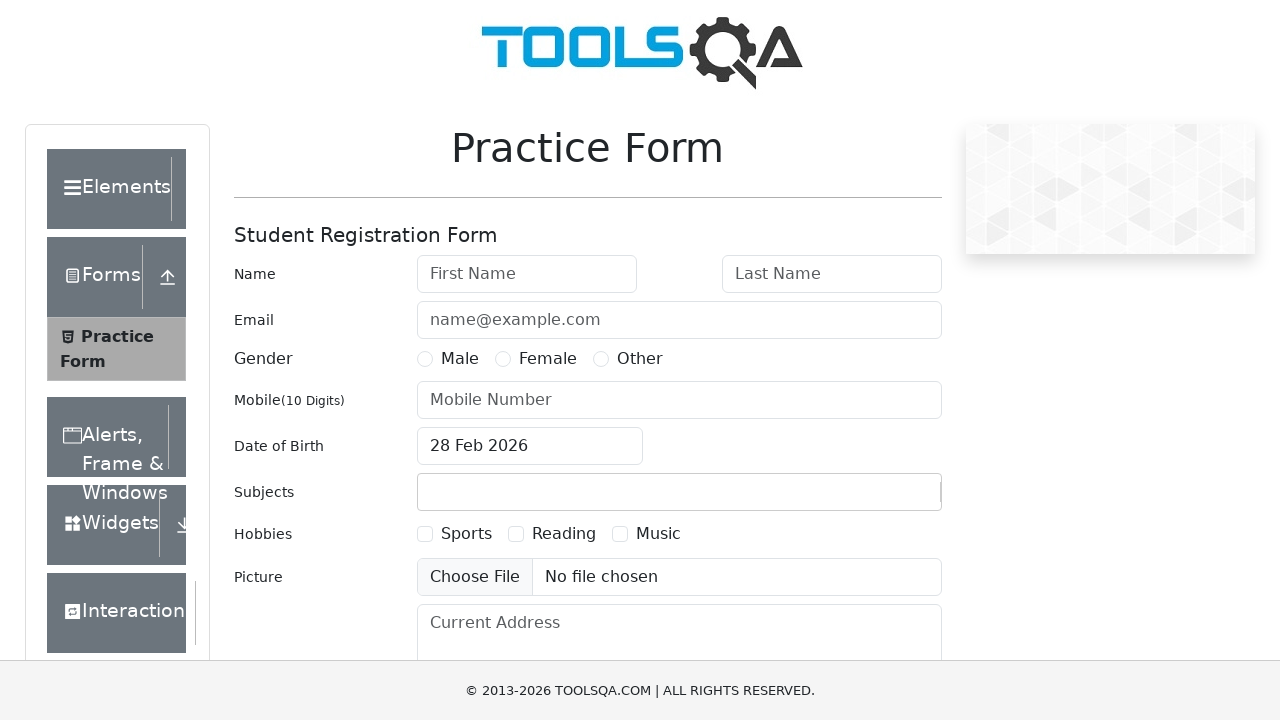

Clicked Sports hobbies checkbox label to select it at (466, 534) on label[for='hobbies-checkbox-1']
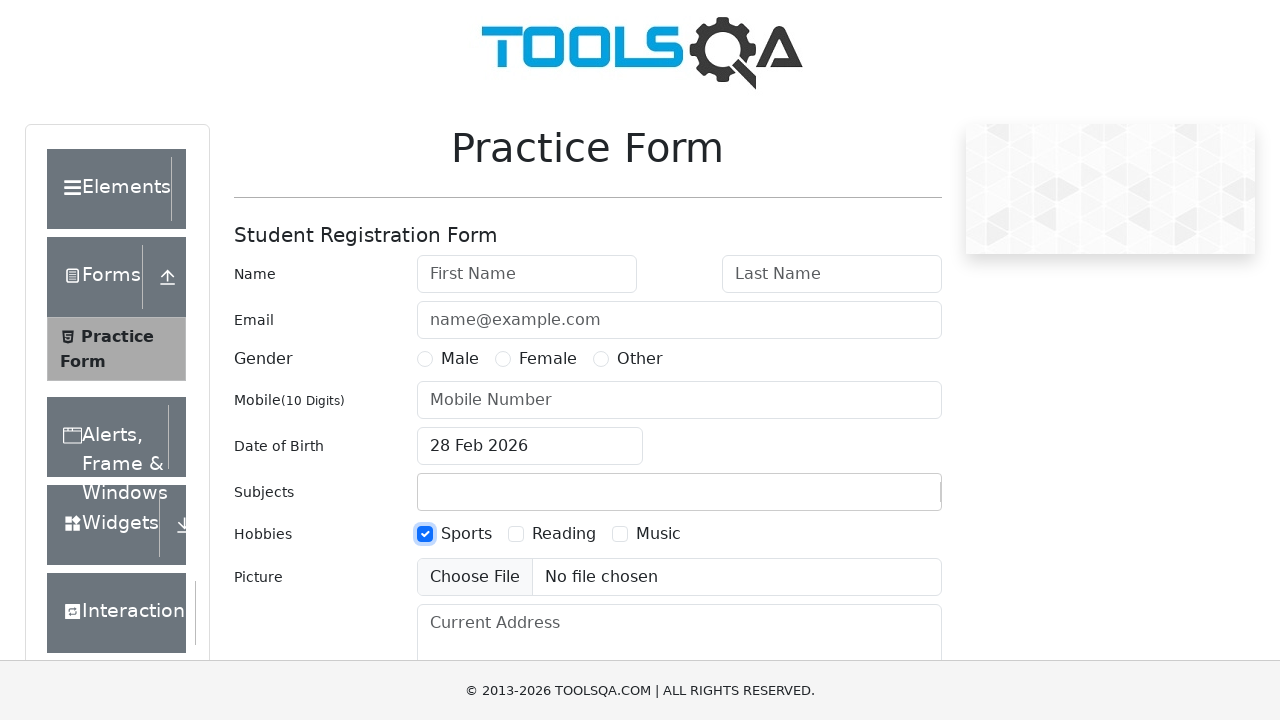

Clicked Sports hobbies checkbox label to deselect it at (466, 534) on label[for='hobbies-checkbox-1']
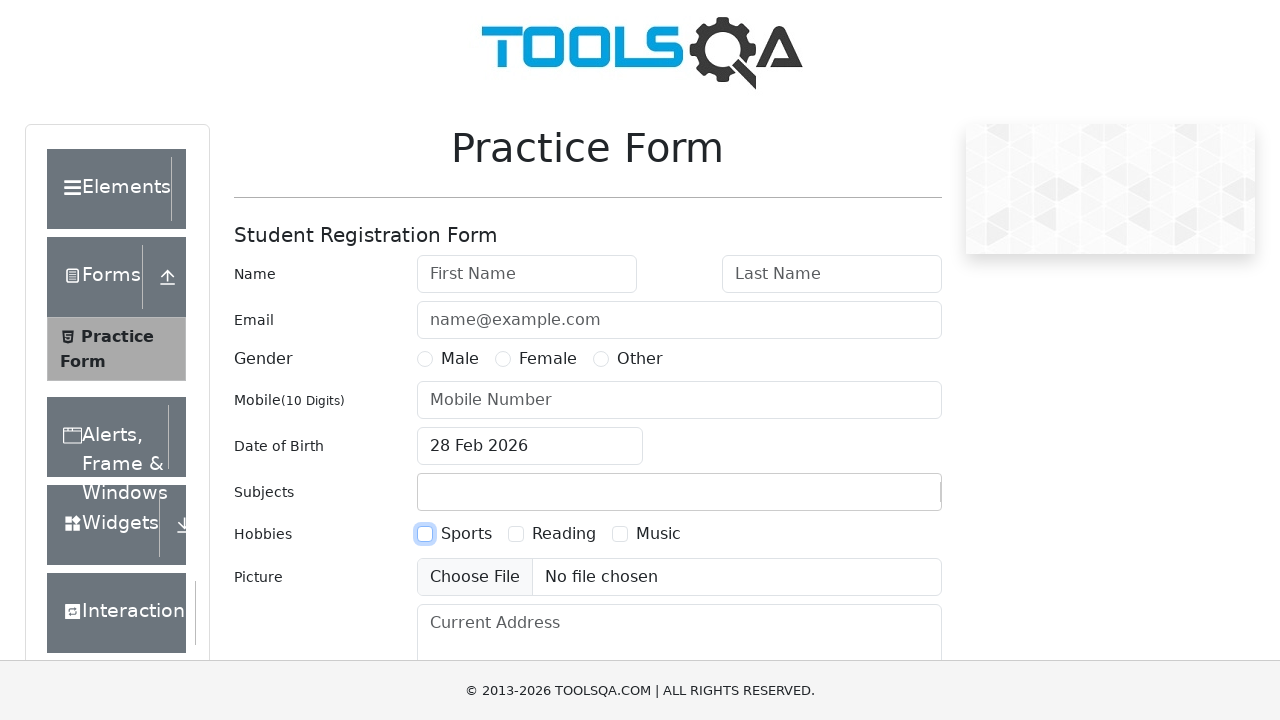

Scrolled to the bottom of the page using Ctrl+End
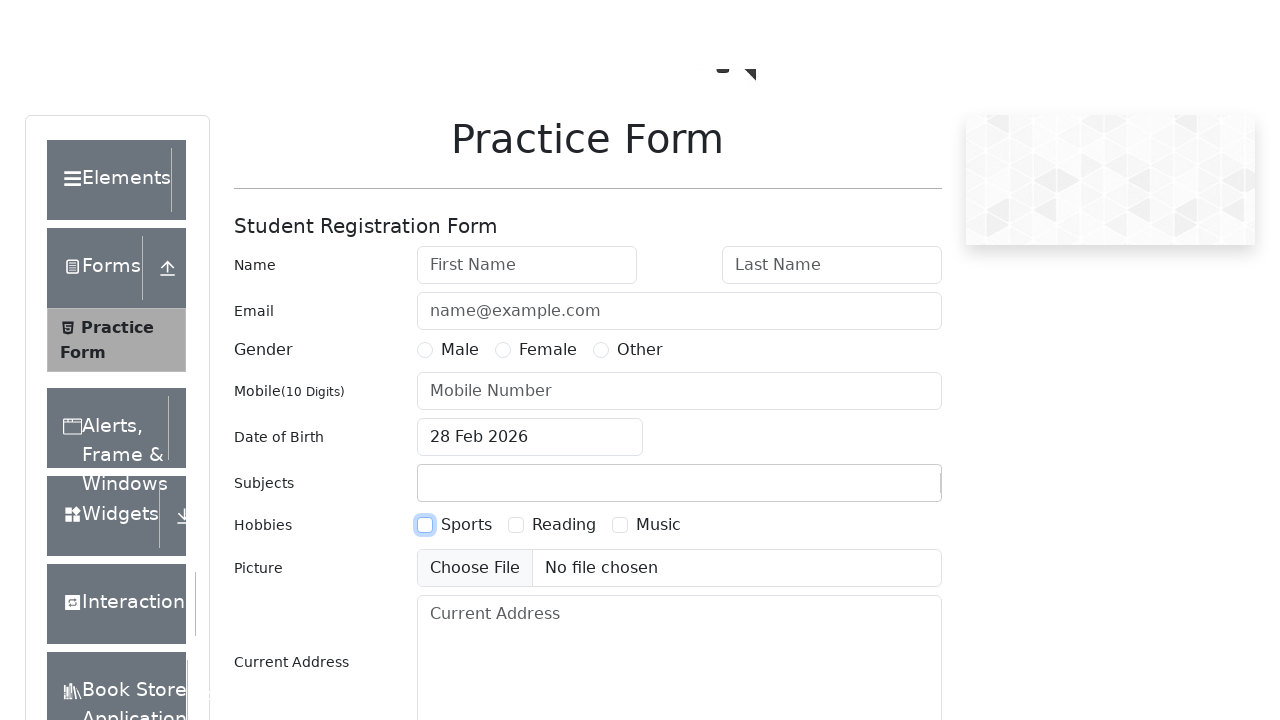

Clicked the submit button to submit the form at (885, 499) on #submit
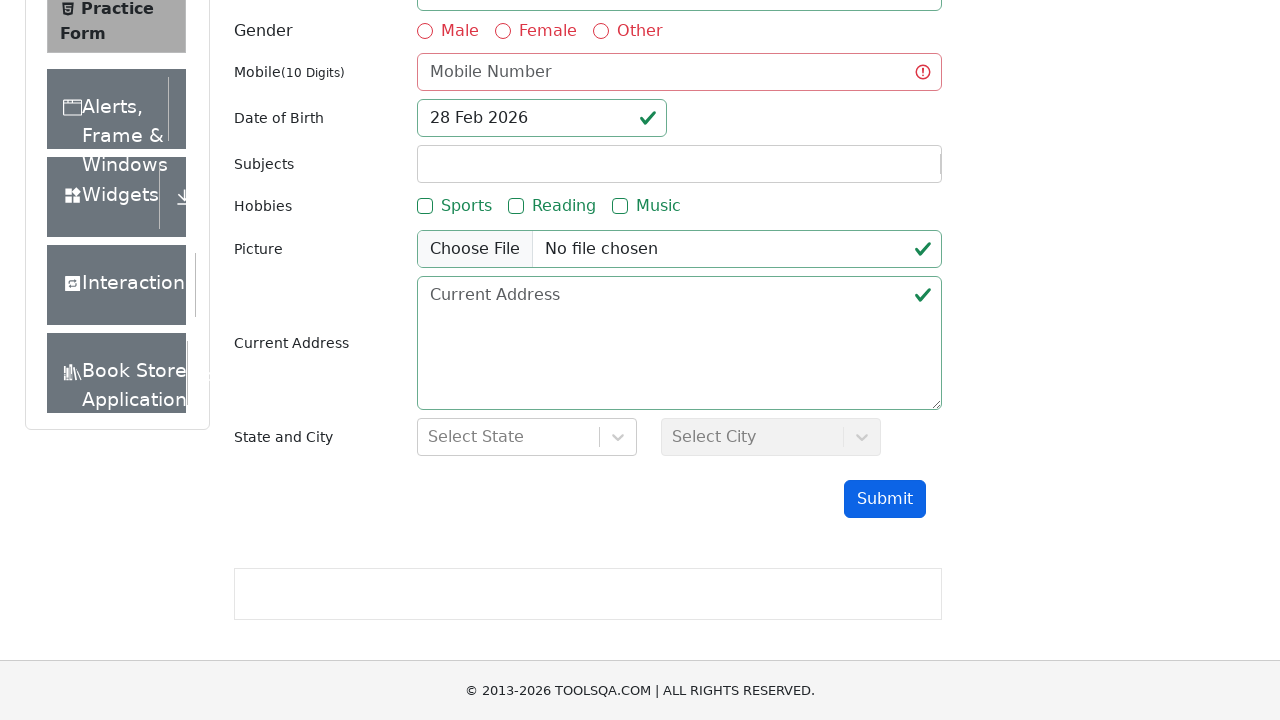

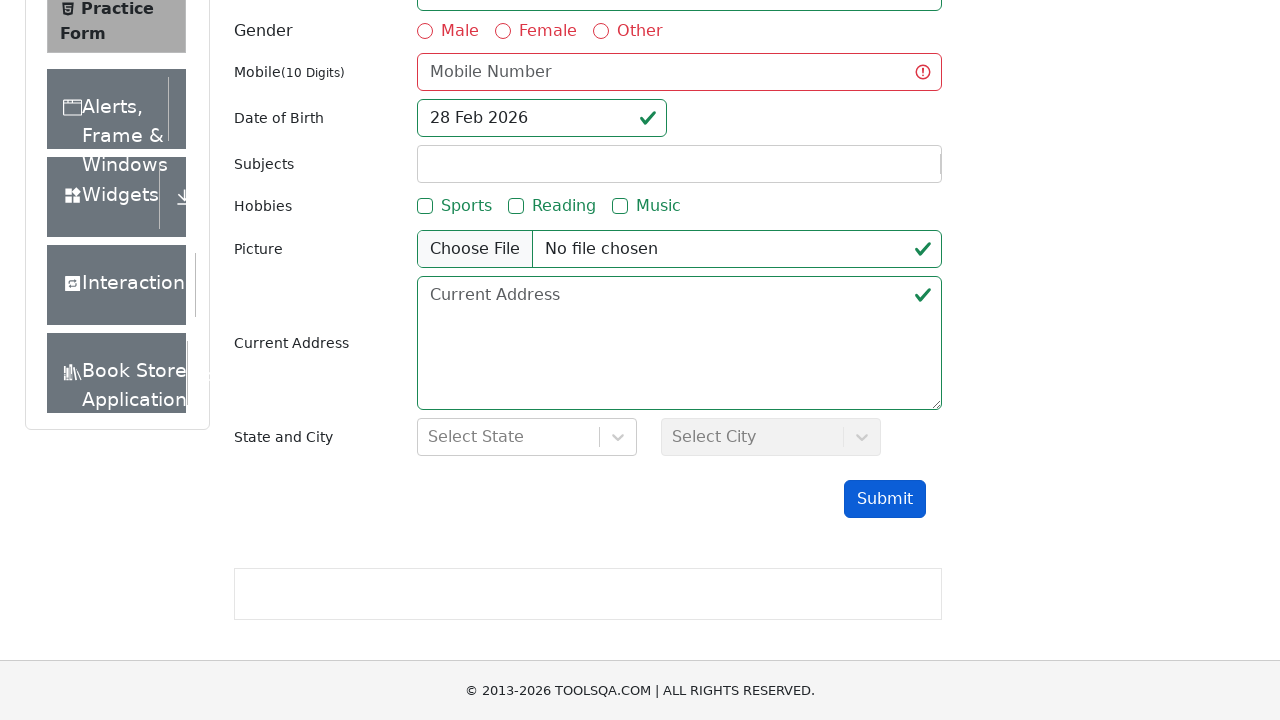